Tests adding todo items to the list by creating two todos and verifying they appear correctly

Starting URL: https://demo.playwright.dev/todomvc

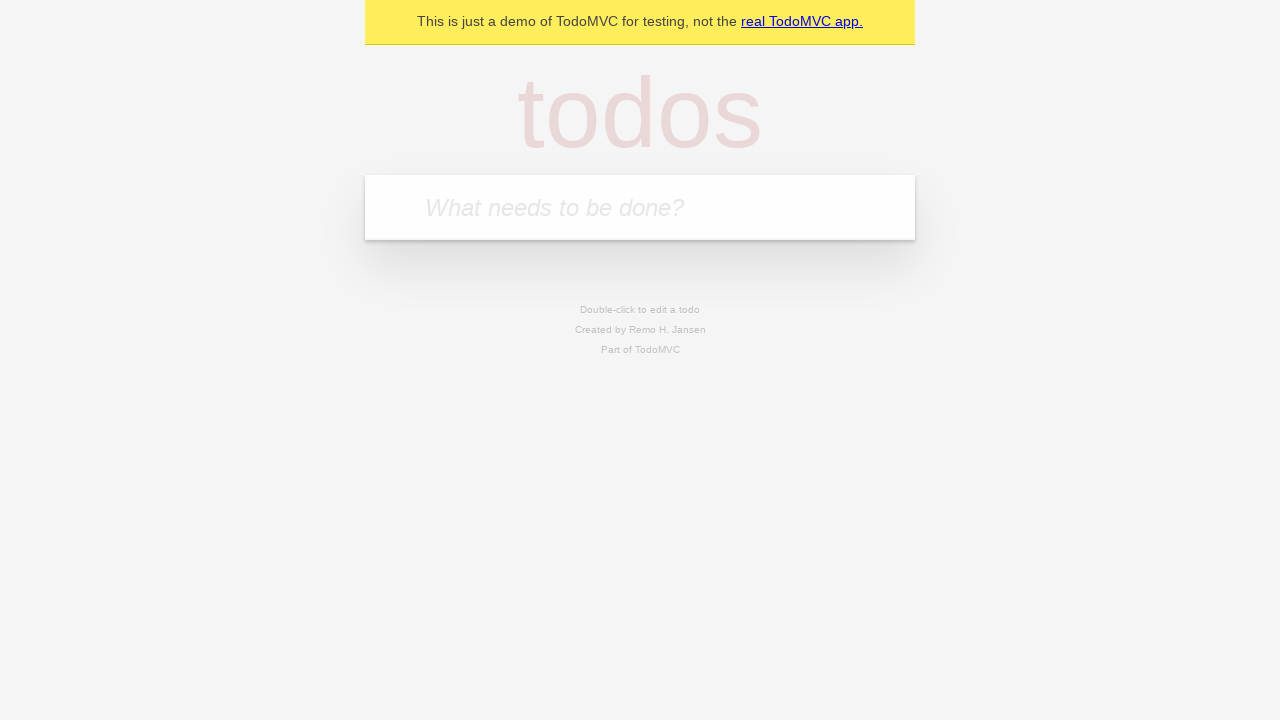

Filled todo input with 'buy some cheese' on internal:attr=[placeholder="What needs to be done?"i]
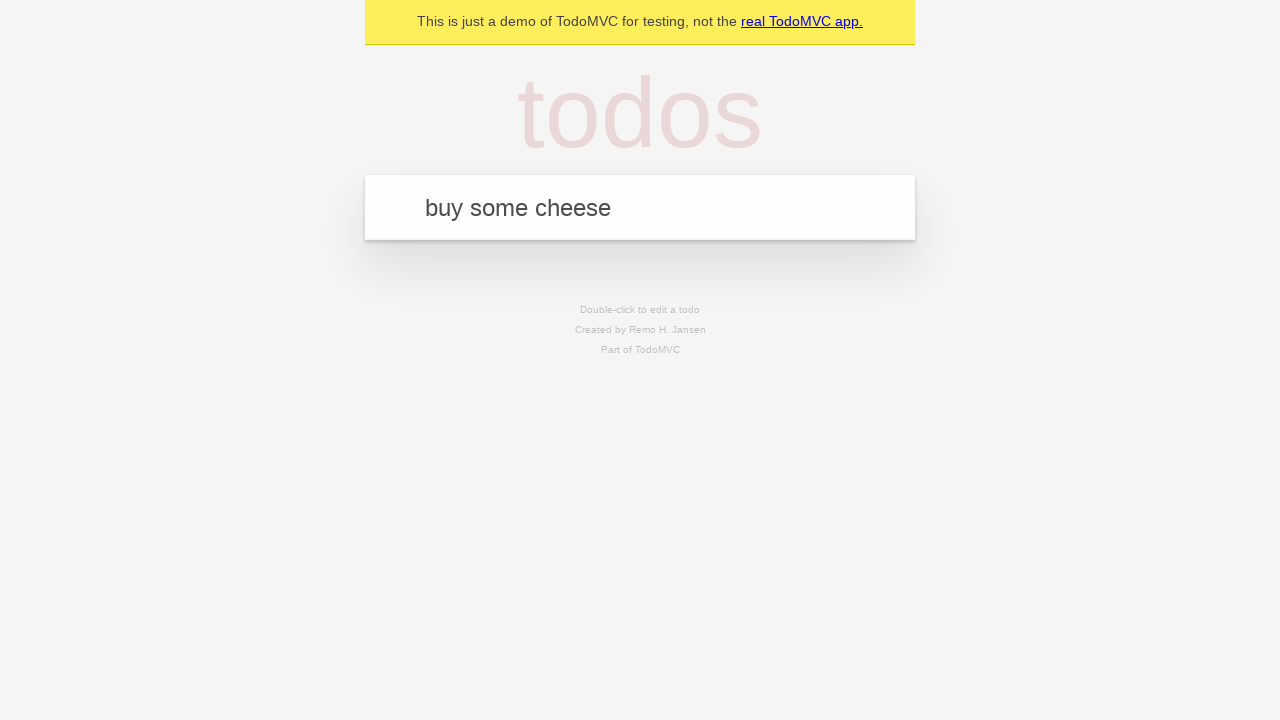

Pressed Enter to create first todo on internal:attr=[placeholder="What needs to be done?"i]
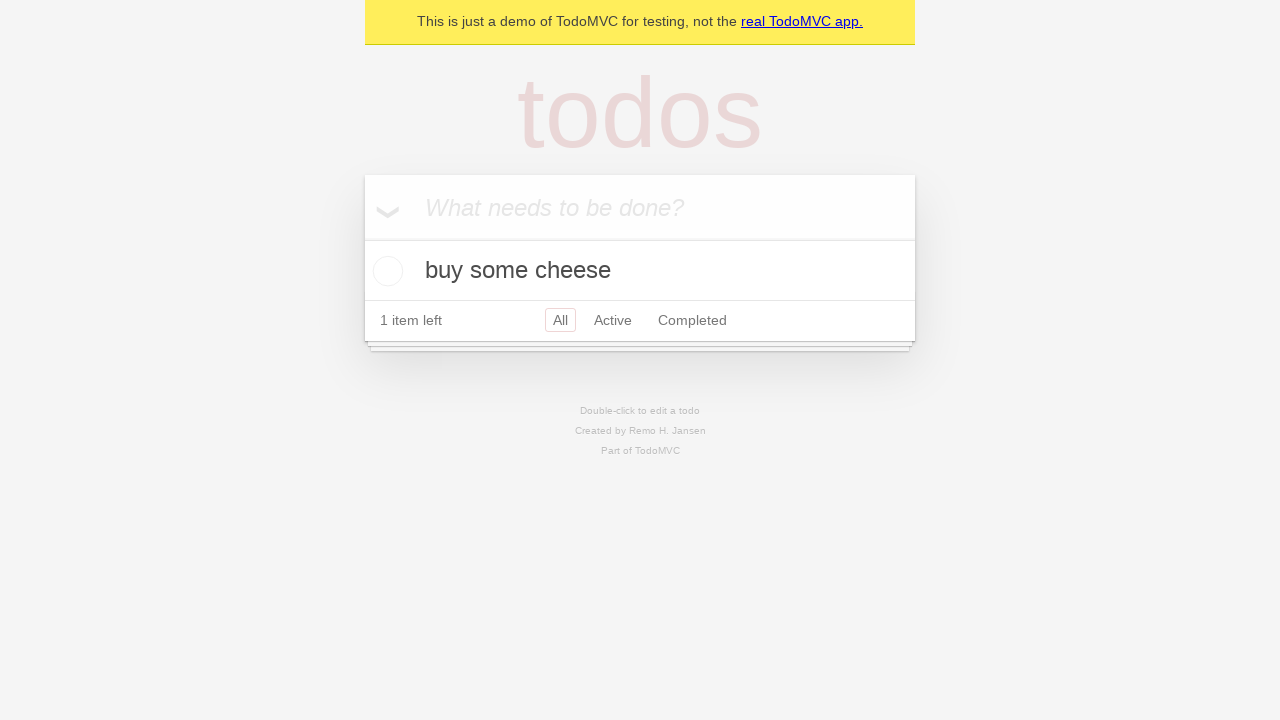

First todo appeared in the list
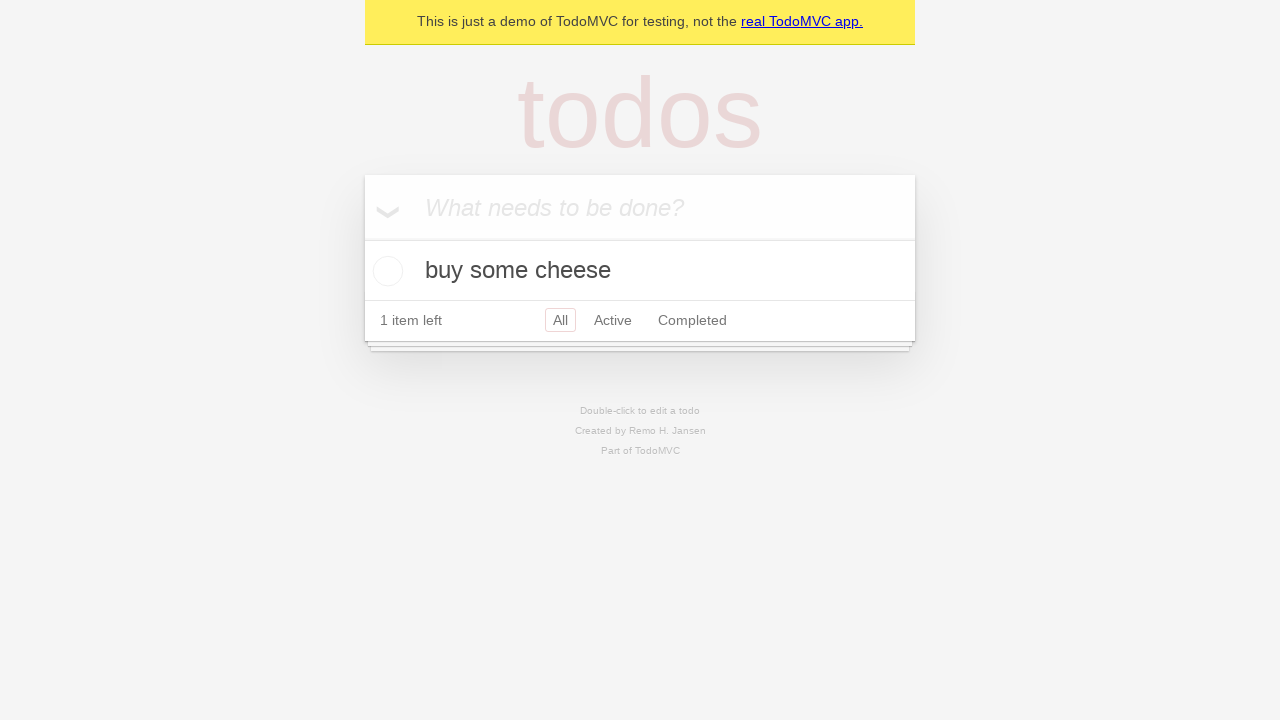

Filled todo input with 'feed the cat' on internal:attr=[placeholder="What needs to be done?"i]
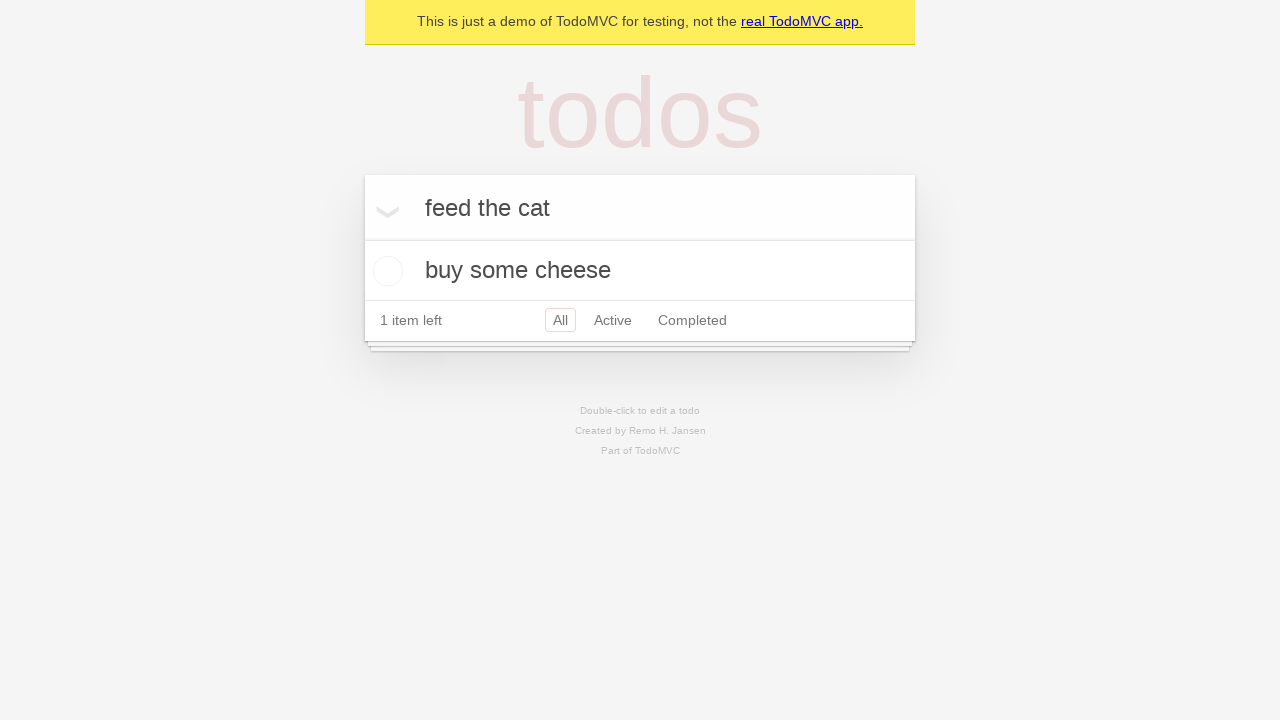

Pressed Enter to create second todo on internal:attr=[placeholder="What needs to be done?"i]
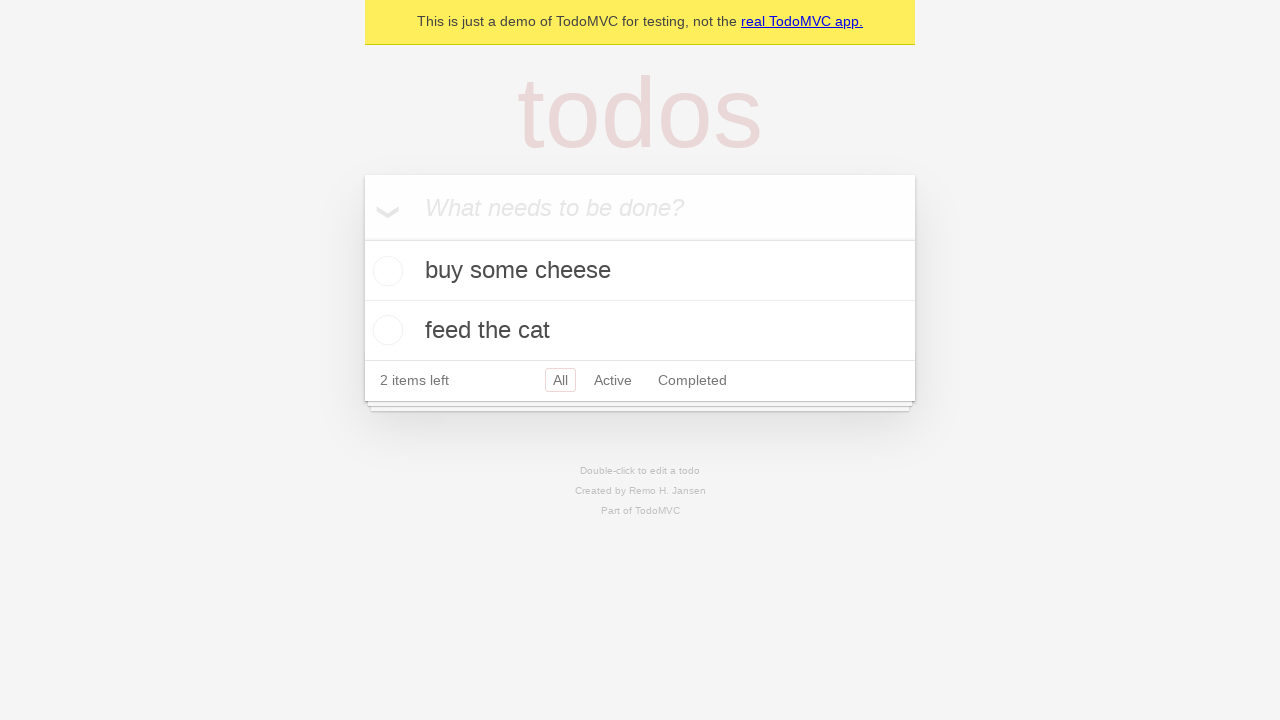

Both todos are now visible in the list
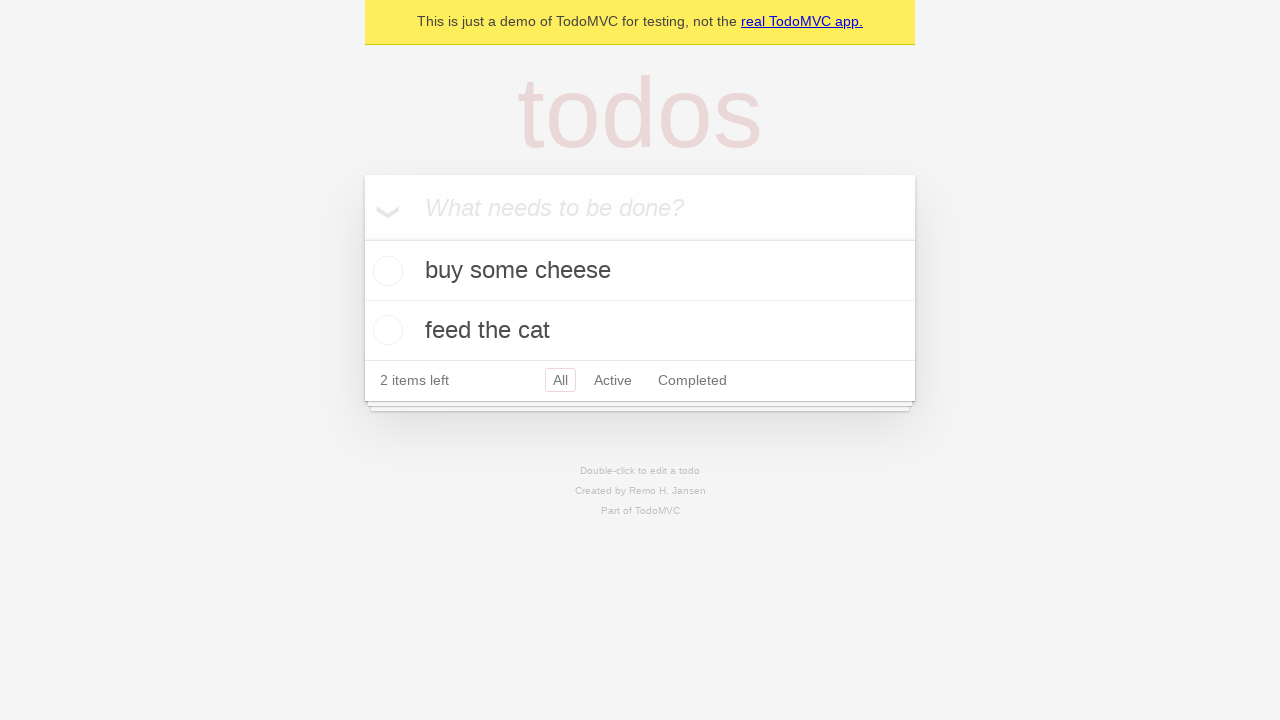

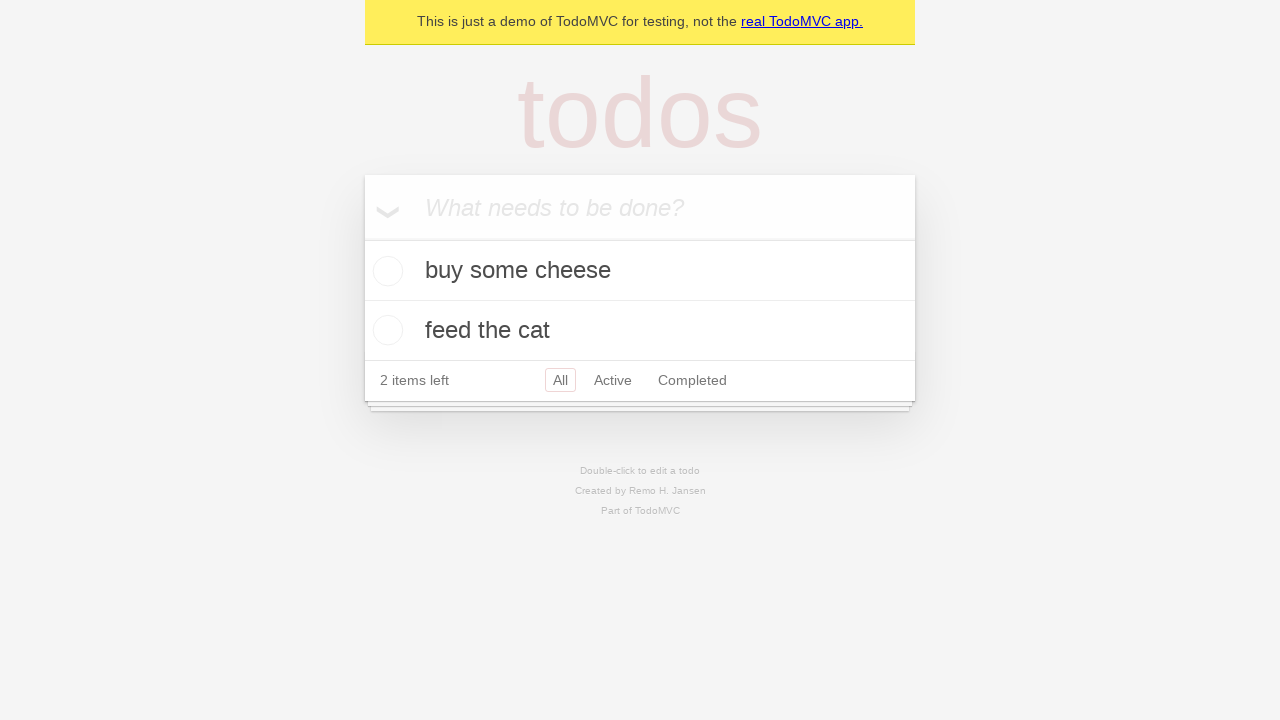